Tests the search functionality on calculator.net by entering a search term and submitting the search

Starting URL: https://www.calculator.net/

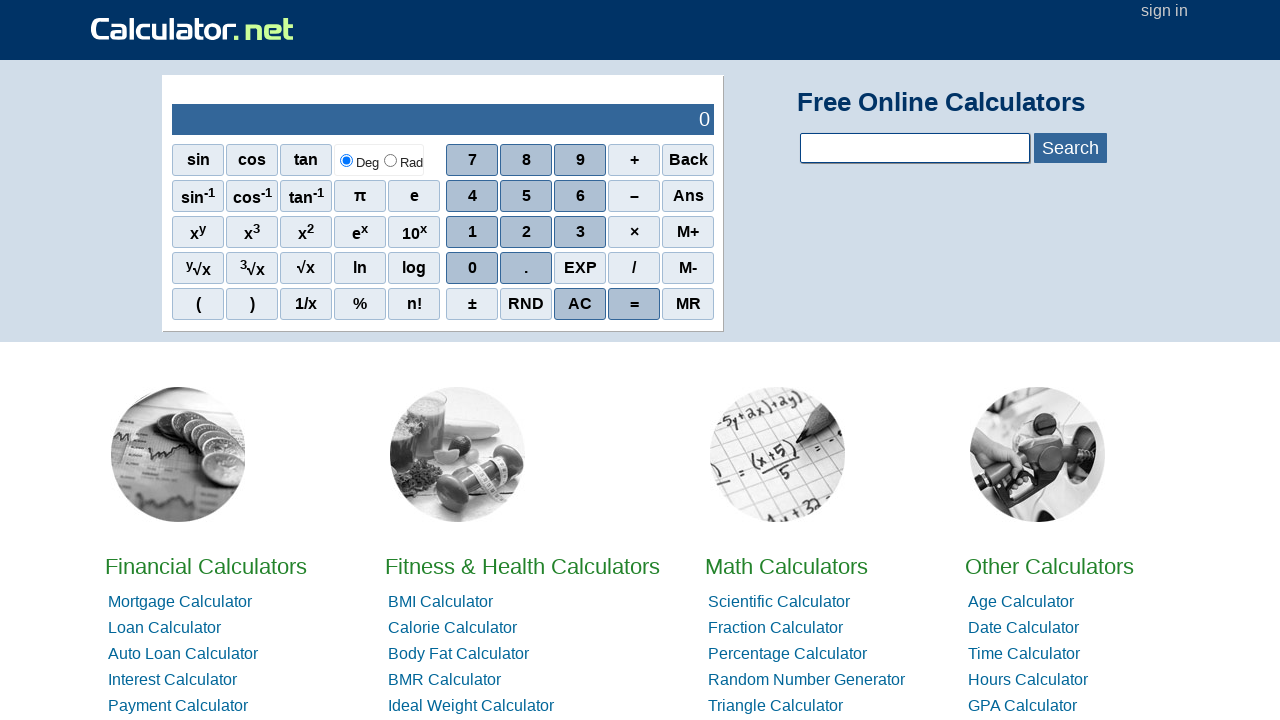

Clicked on the search input field at (914, 148) on #calcSearchTerm
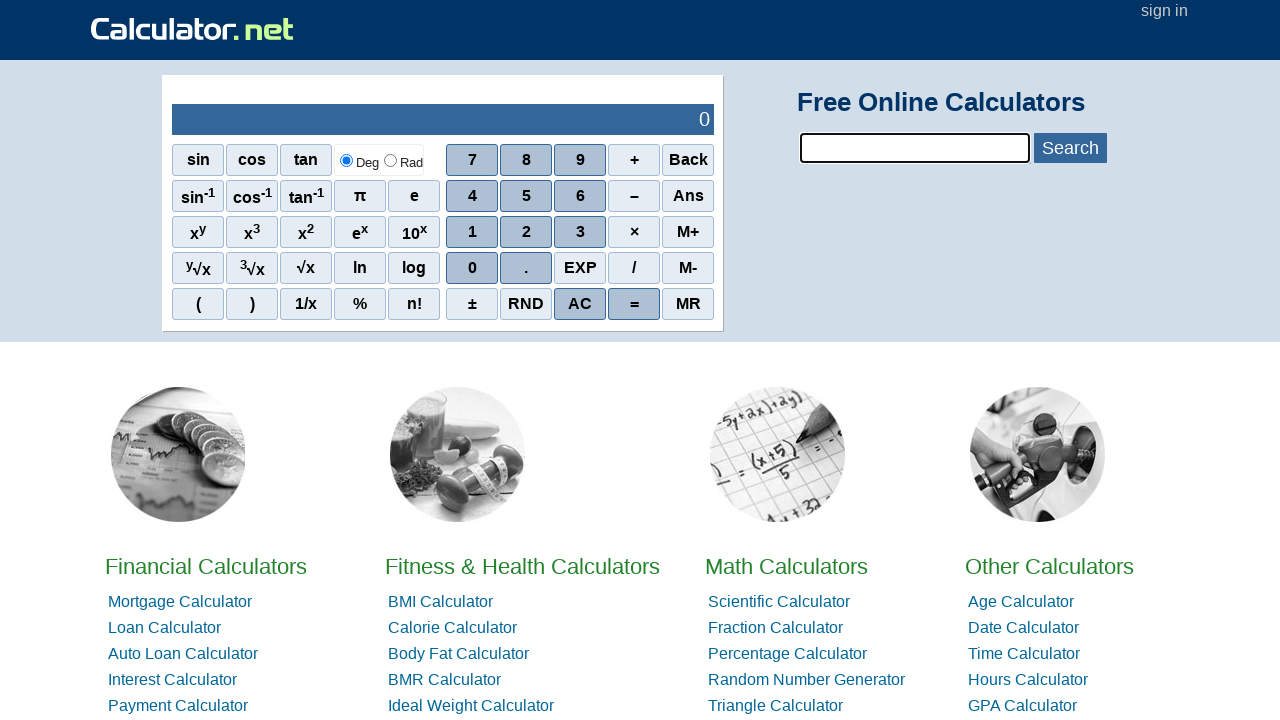

Cleared any existing text in the search field on #calcSearchTerm
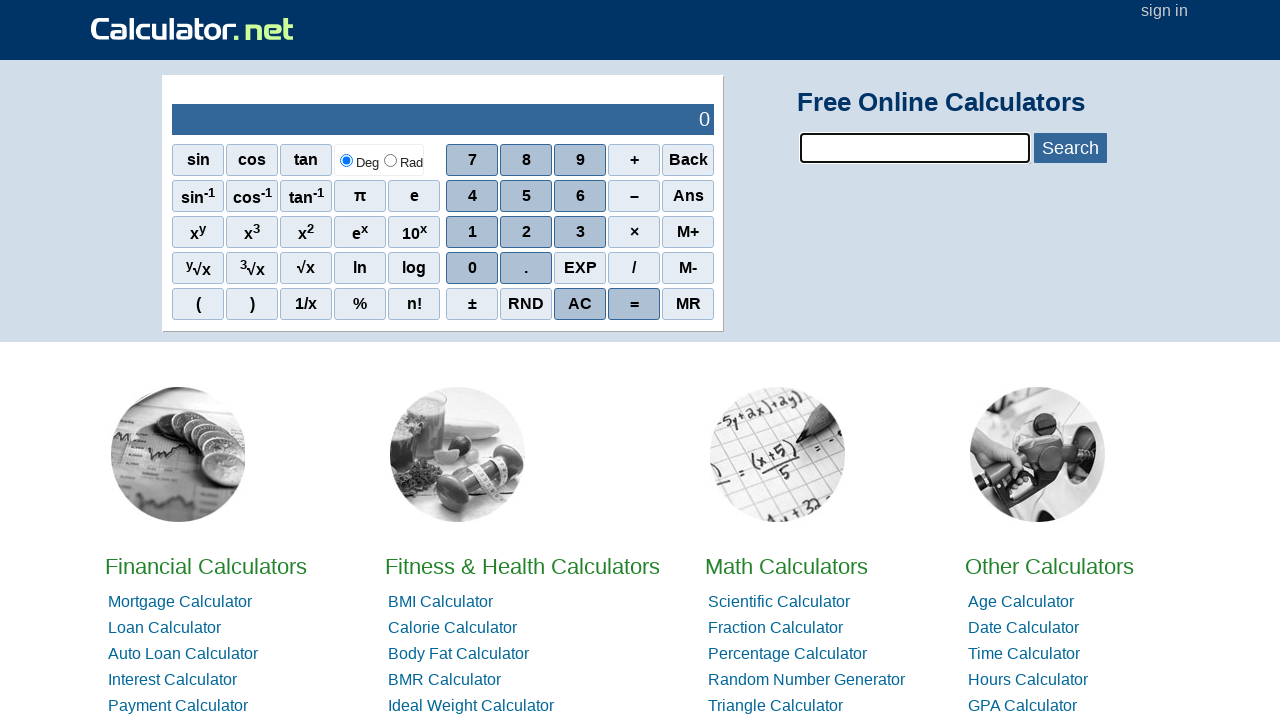

Entered search term 'abc' on #calcSearchTerm
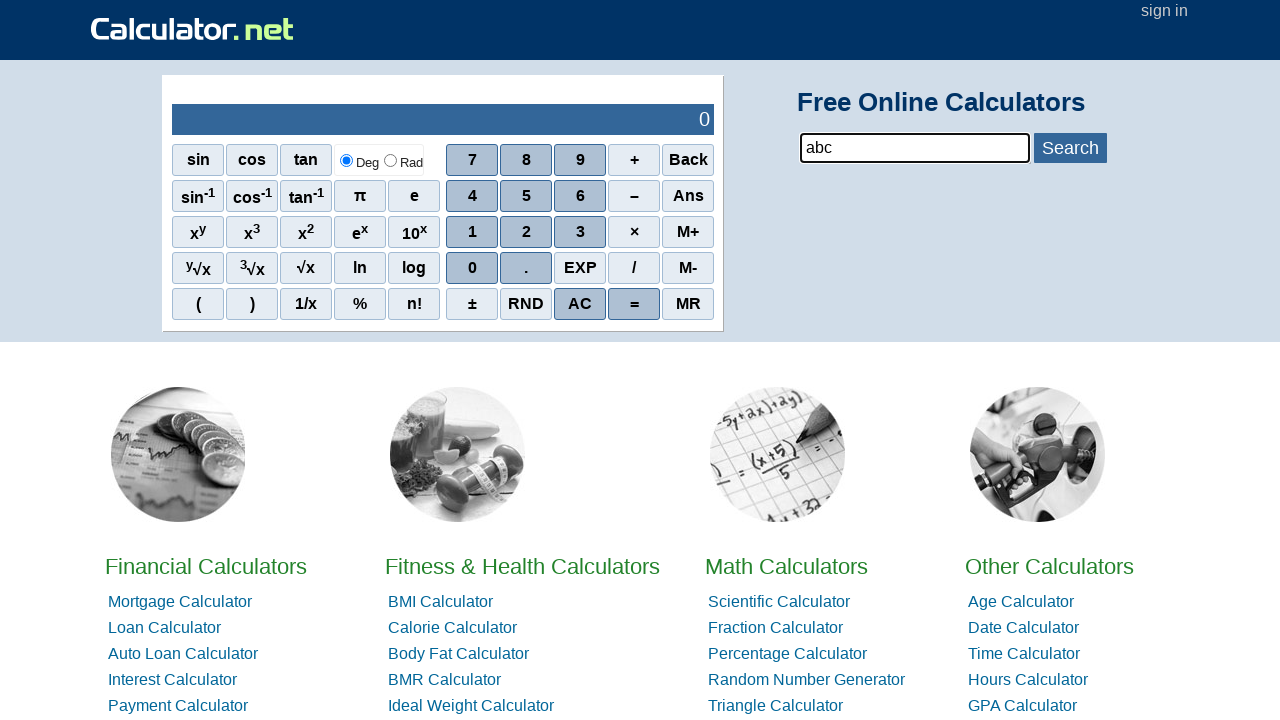

Pressed Enter to submit search on #calcSearchTerm
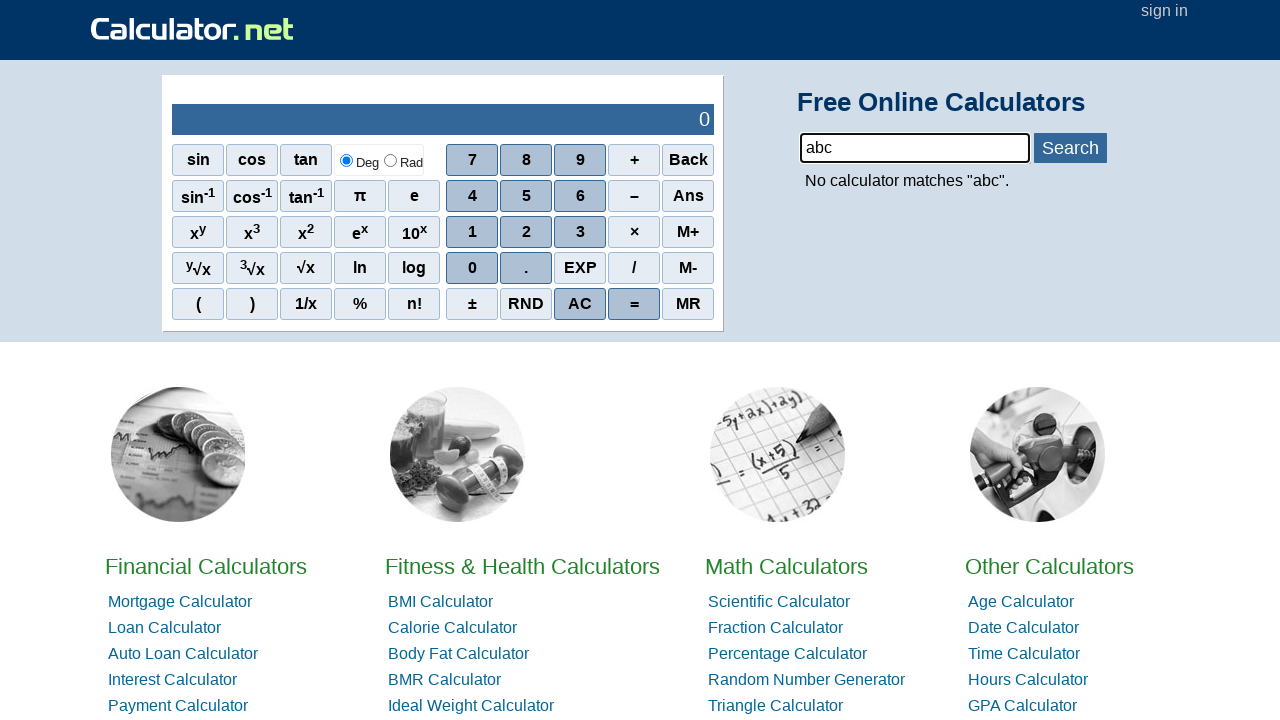

Search results appeared
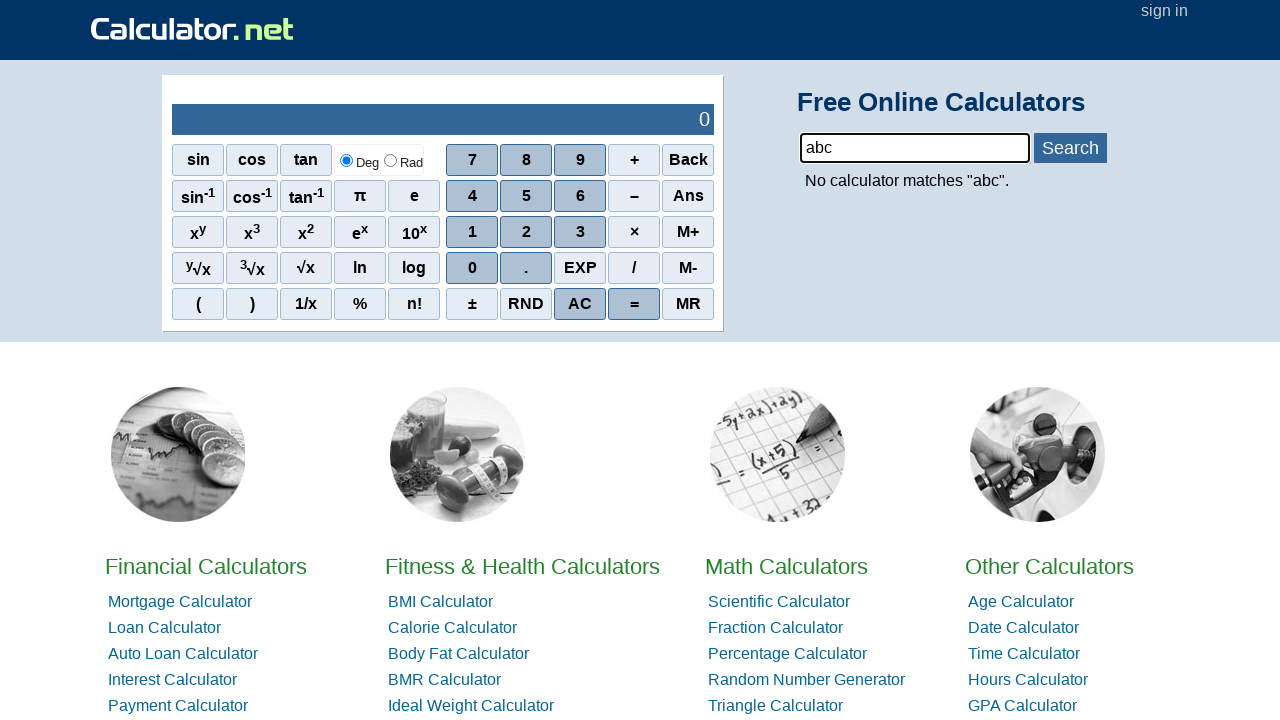

Retrieved search result text
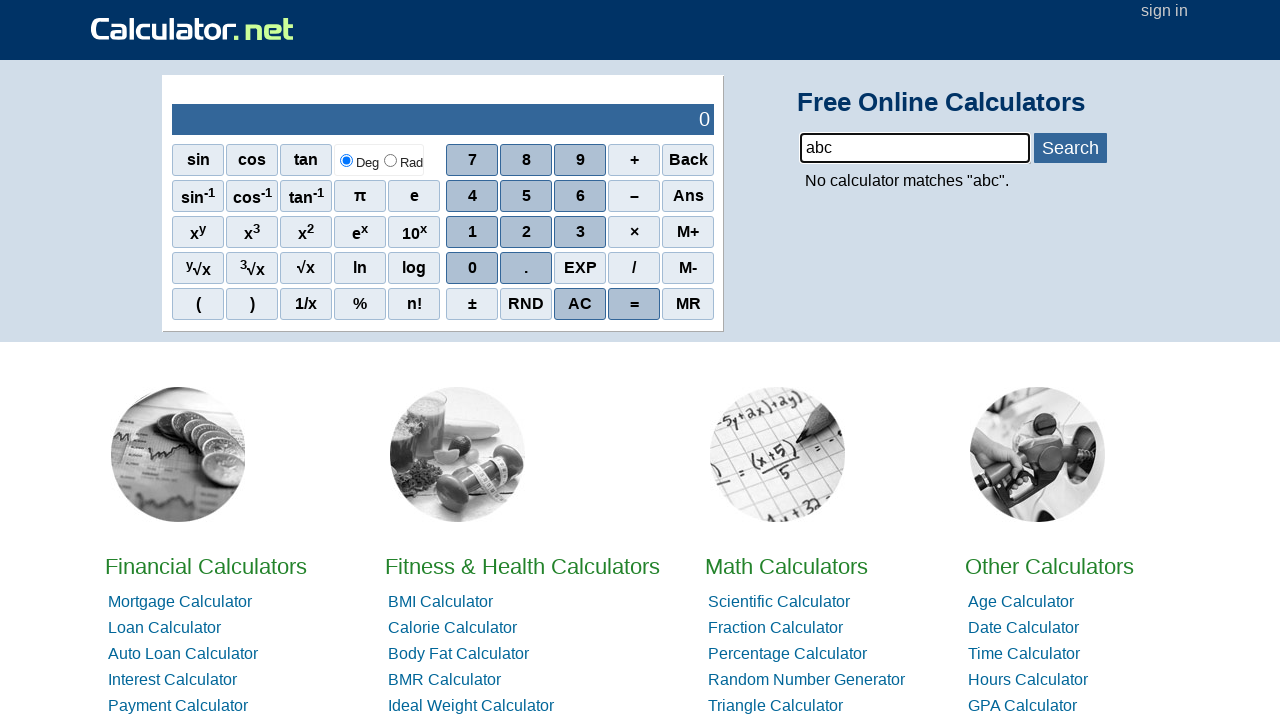

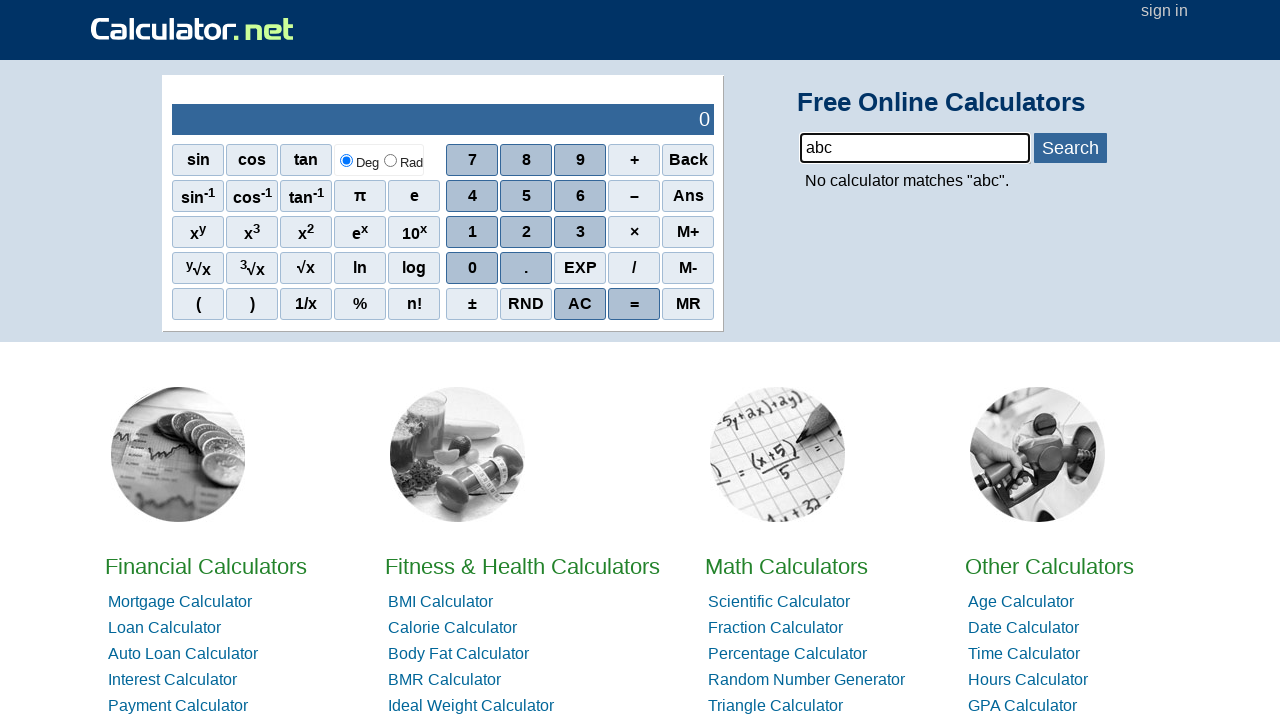